Tests keyboard key press functionality by sending the space key to an element and verifying the displayed result text, then sends the left arrow key and verifies that result as well.

Starting URL: http://the-internet.herokuapp.com/key_presses

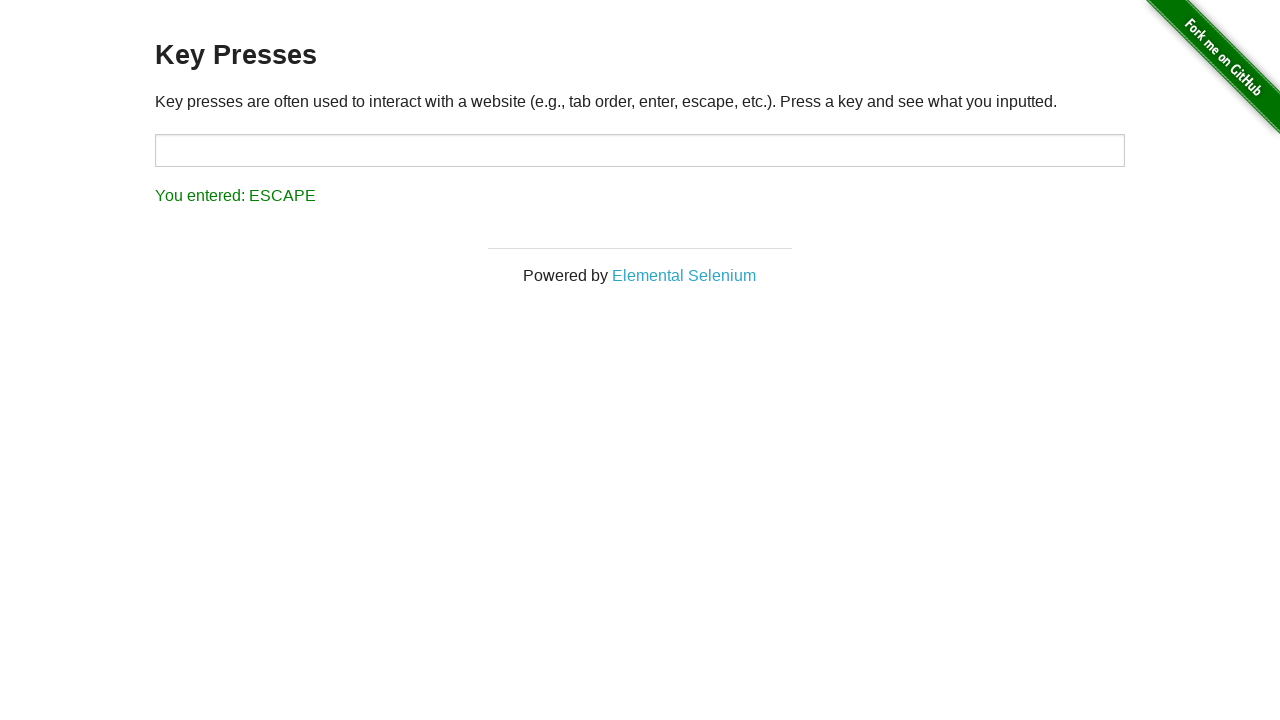

Navigated to key presses test page
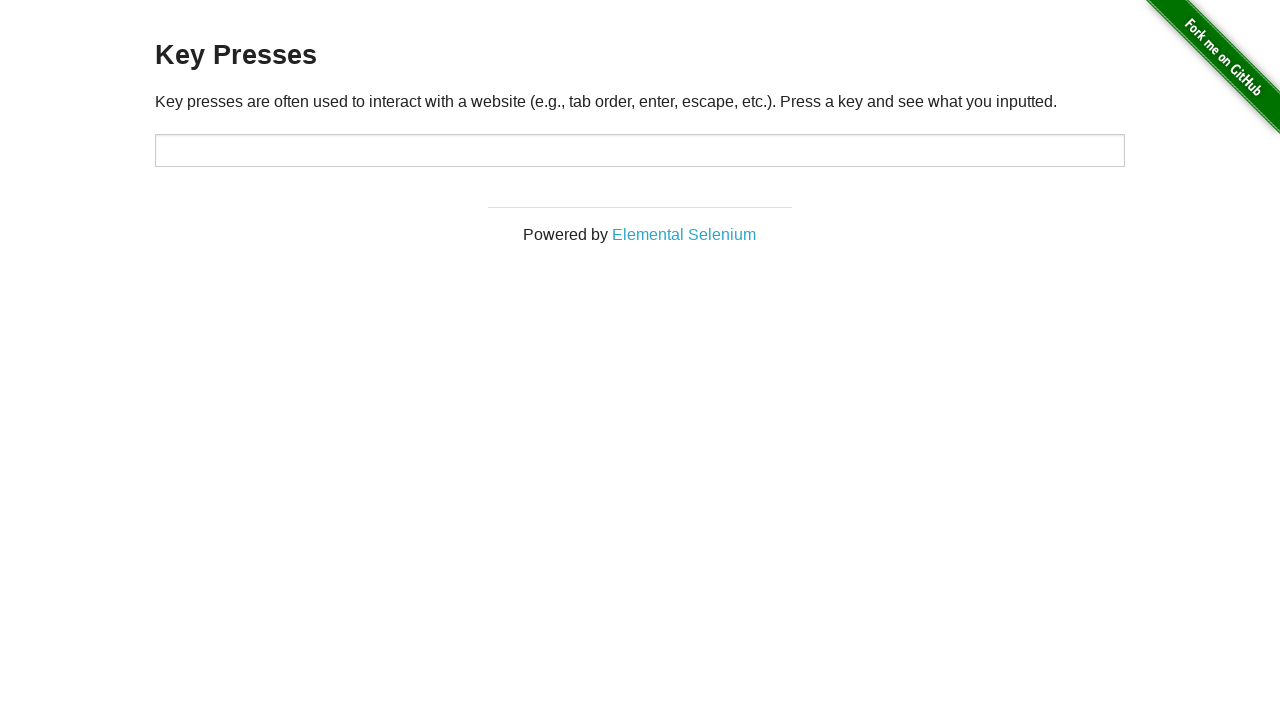

Pressed SPACE key on target element on #target
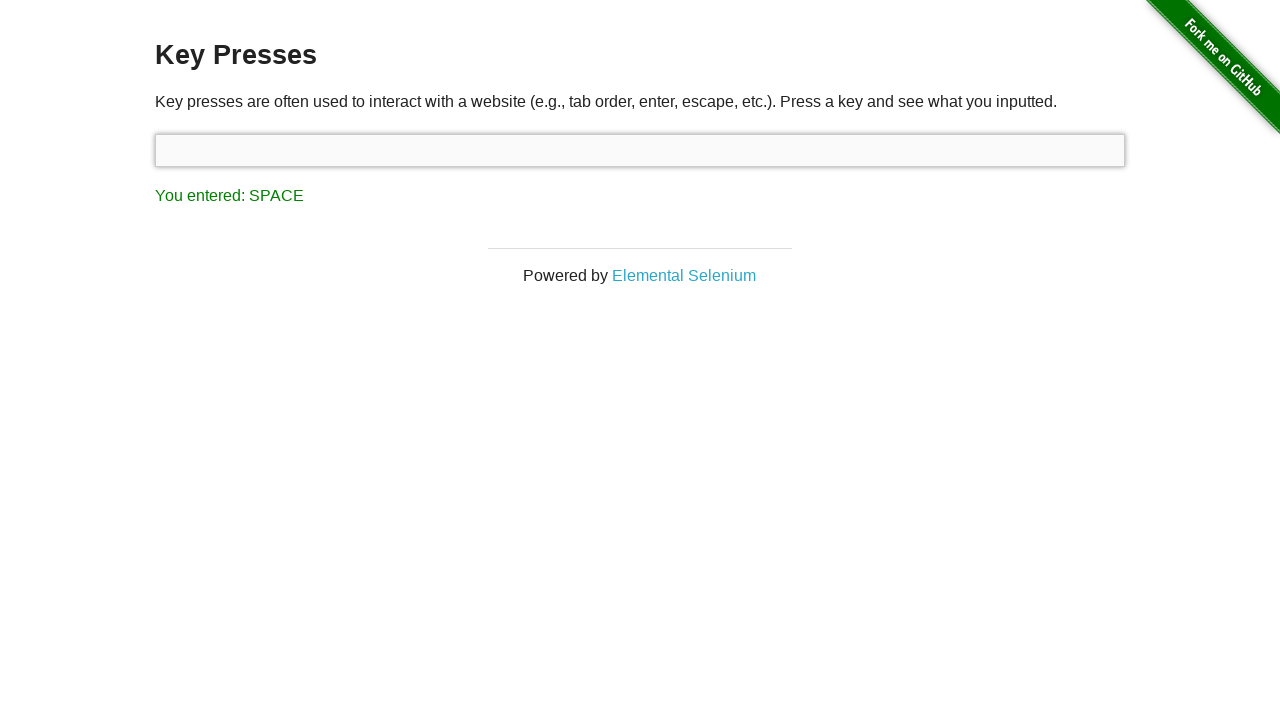

Result element loaded
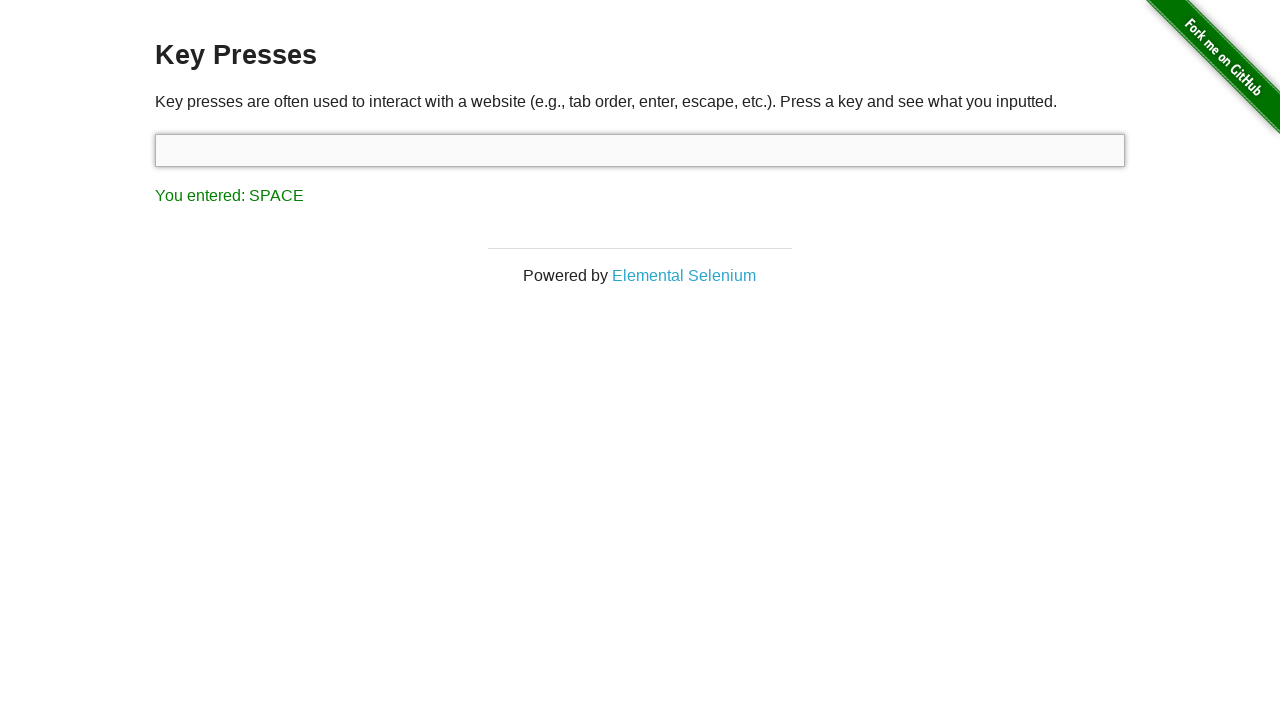

Retrieved result text: You entered: SPACE
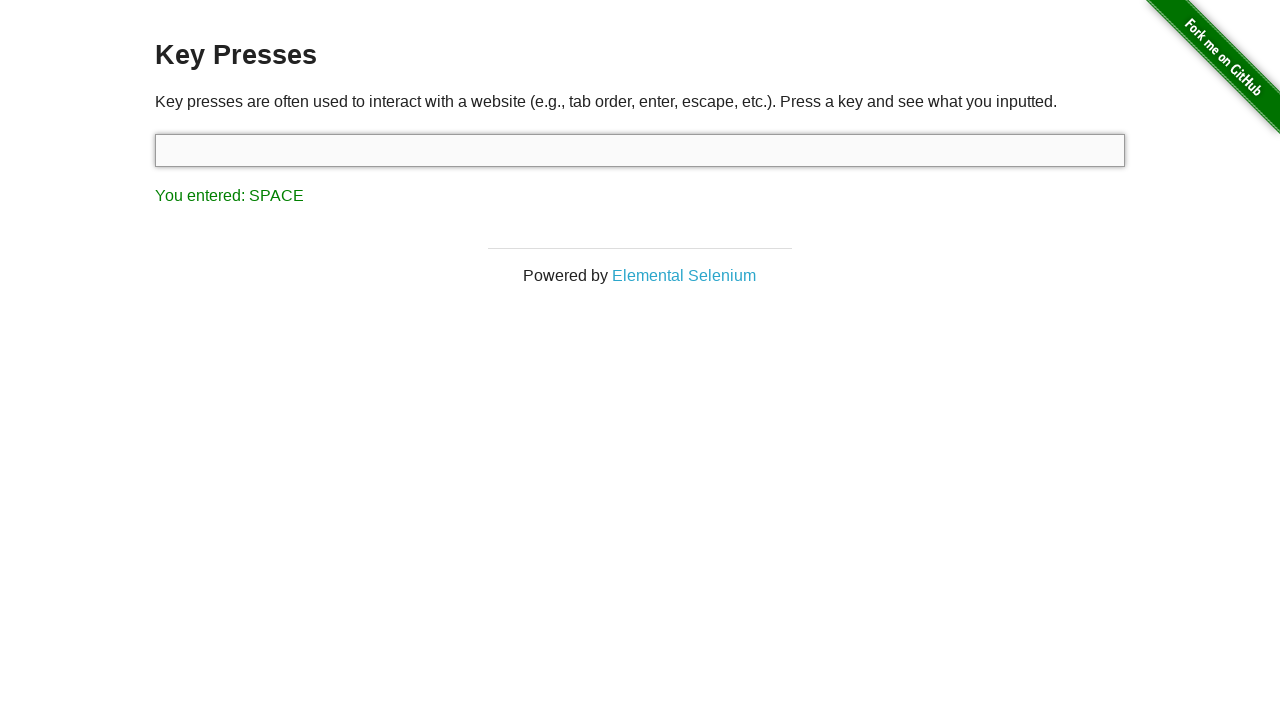

Verified SPACE key press result text is correct
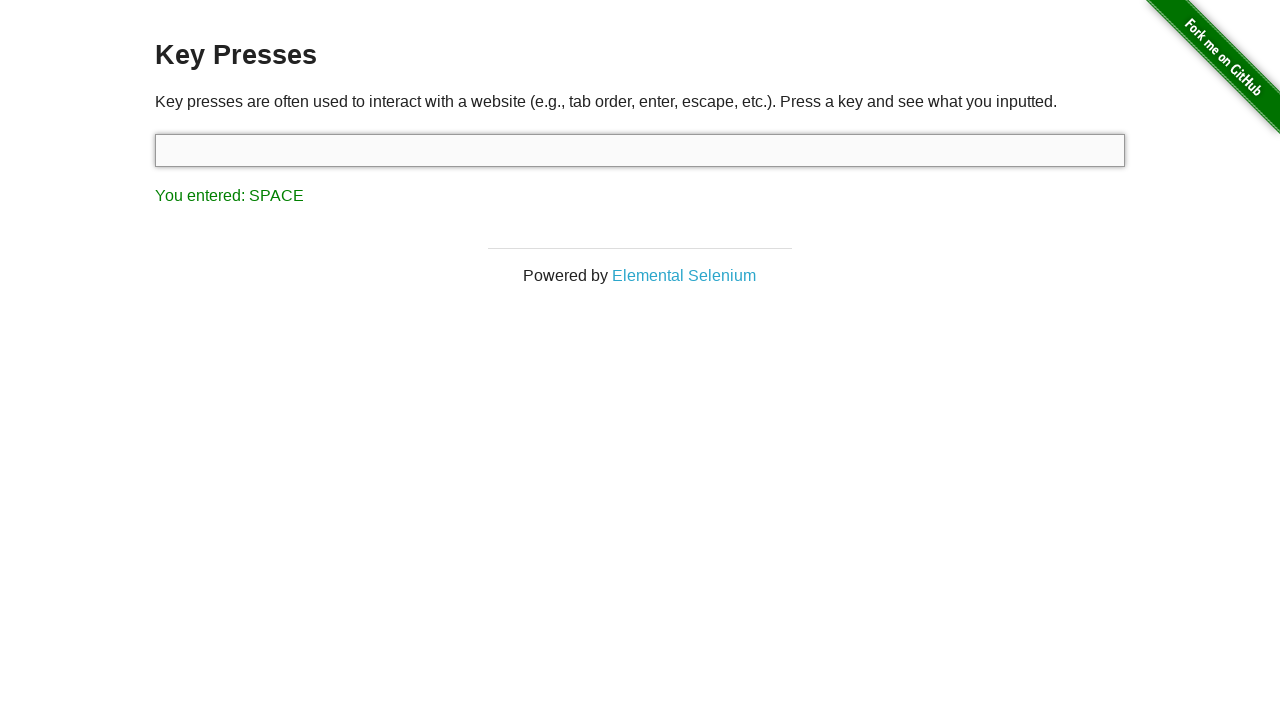

Pressed LEFT arrow key
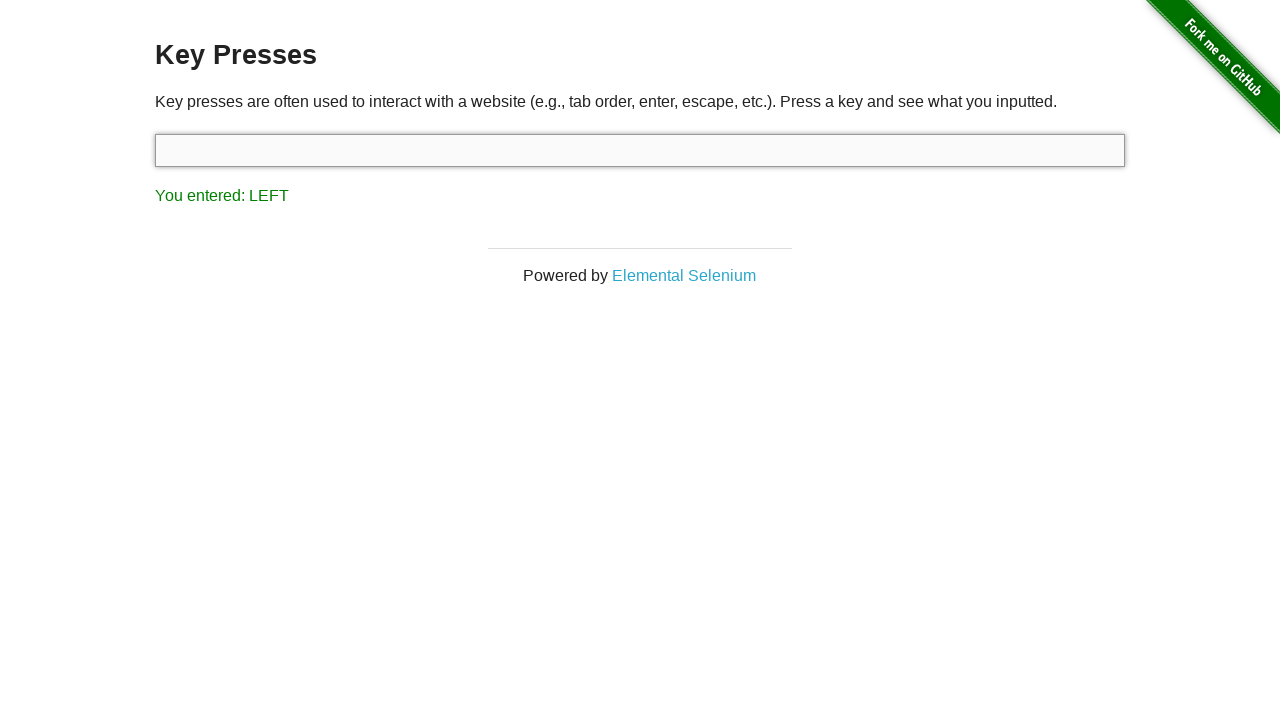

Retrieved result text: You entered: LEFT
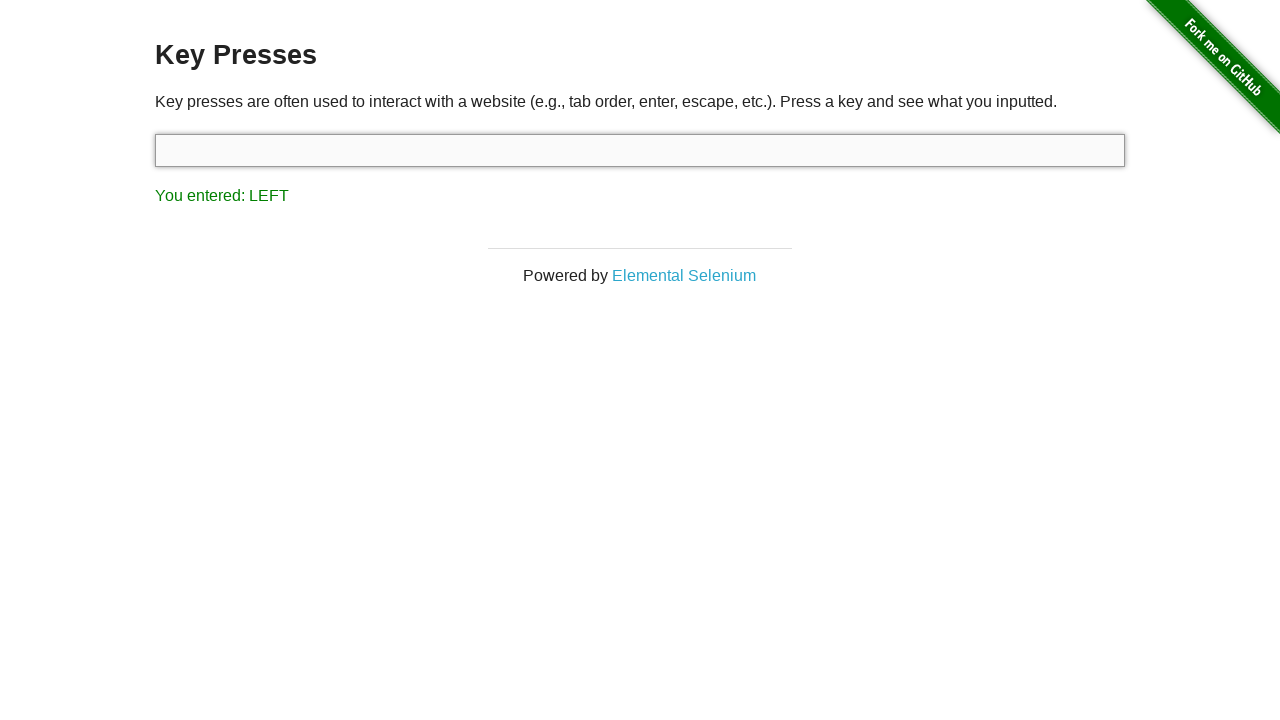

Verified LEFT arrow key press result text is correct
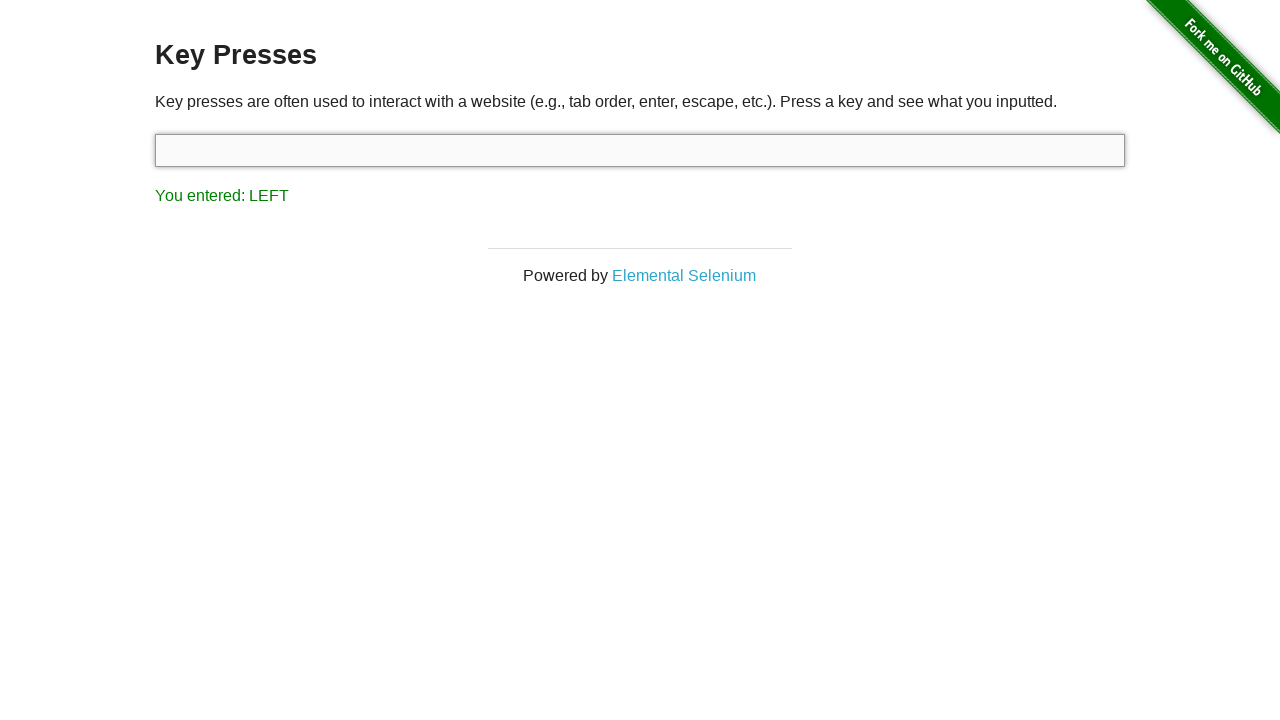

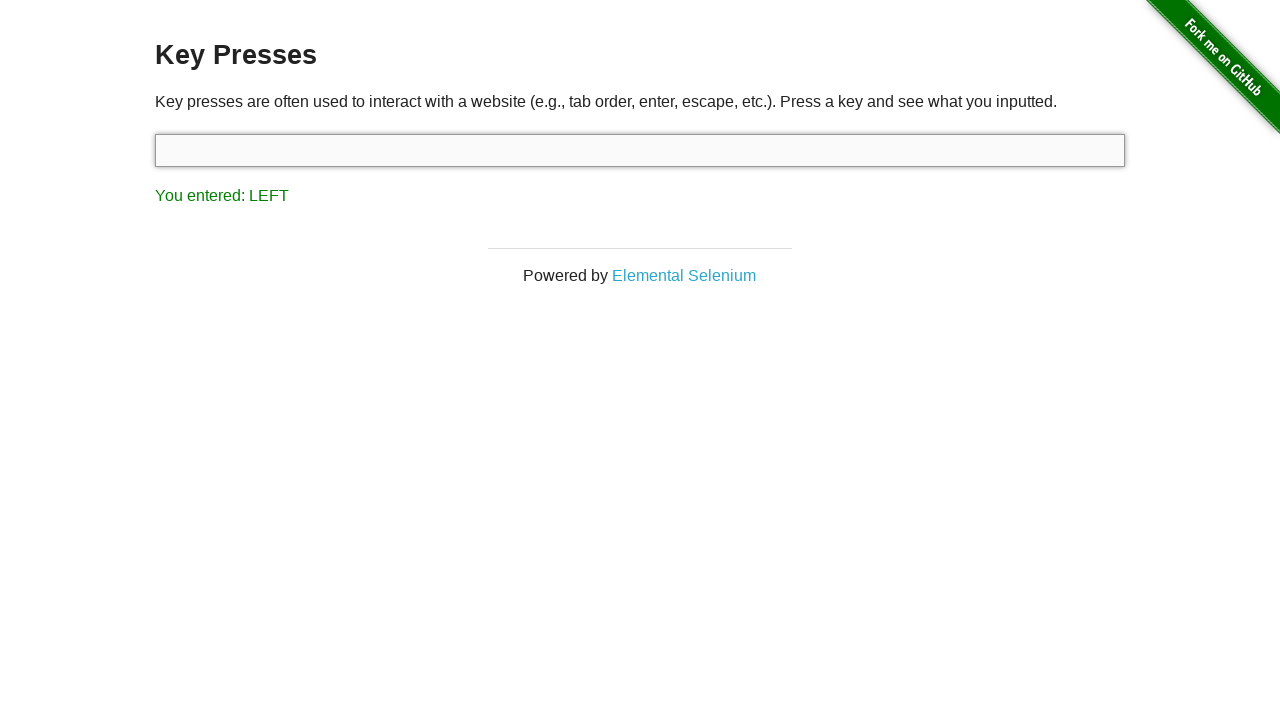